Tests frame navigation by switching between nested frames and parent frames

Starting URL: https://the-internet.herokuapp.com/frames

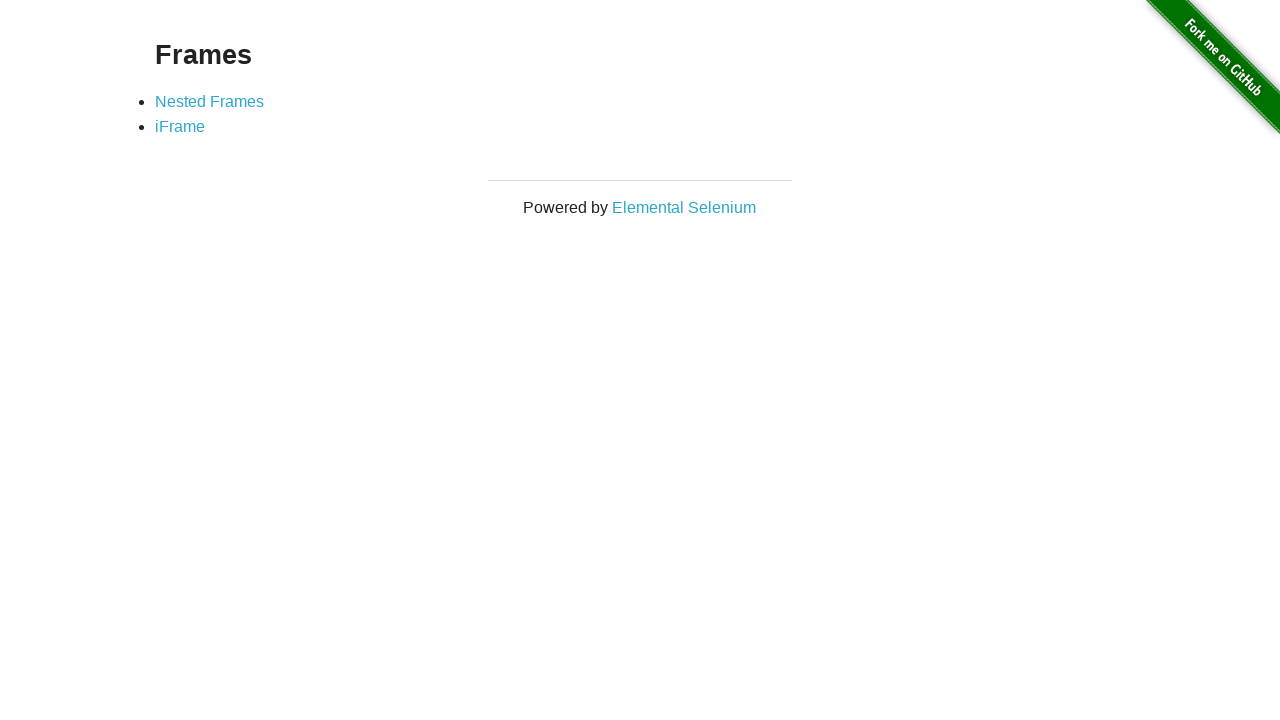

Navigated to frames test page
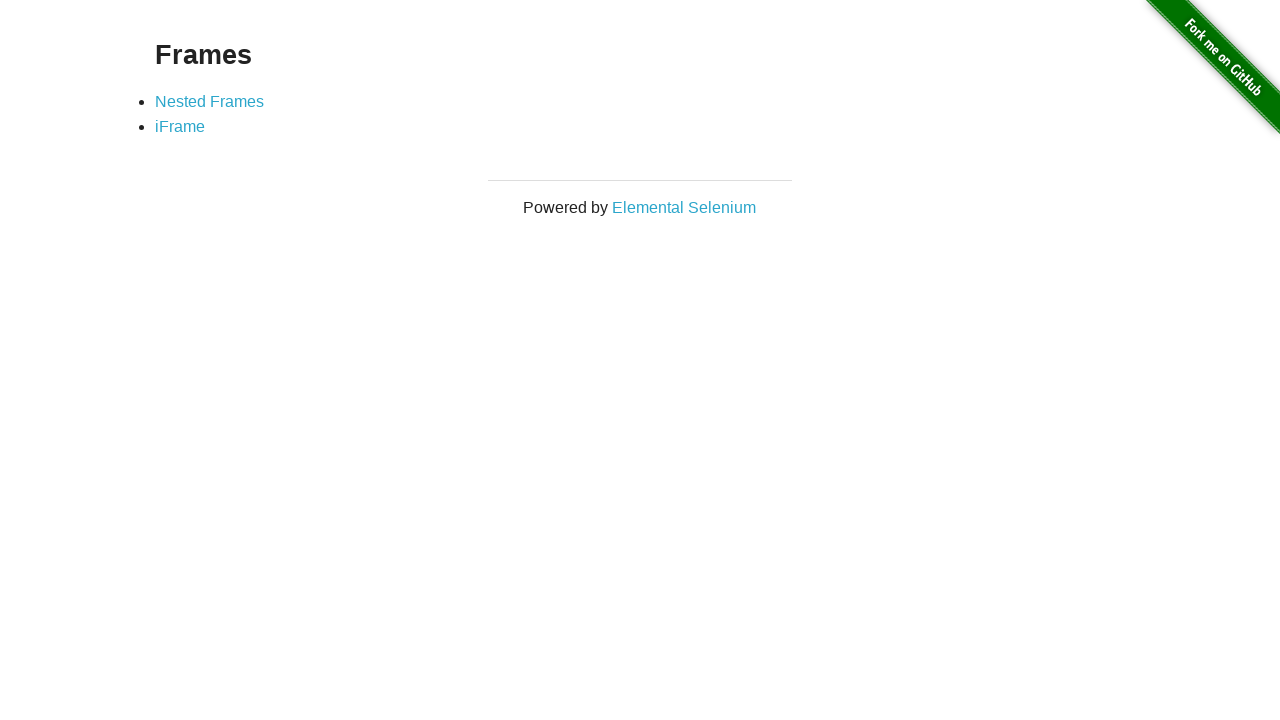

Clicked on the first frame link at (210, 101) on xpath=//div[@id='content']//a[1]
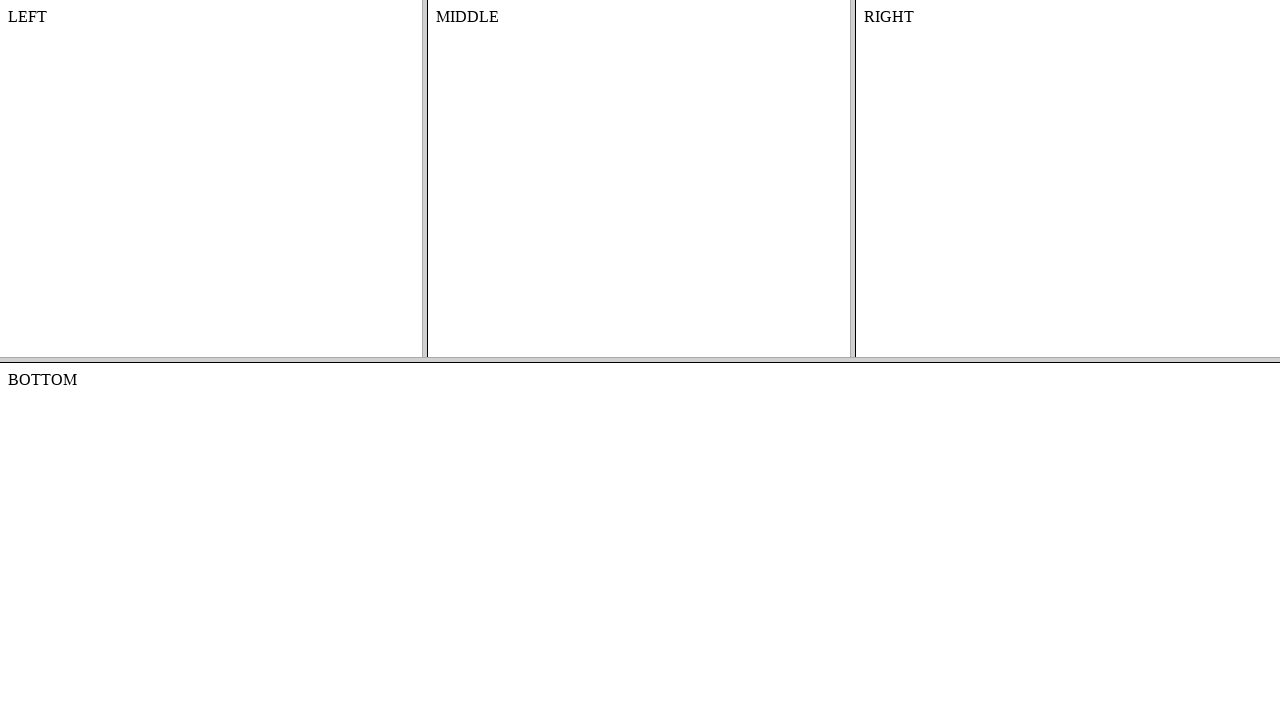

Located the first iframe on the page
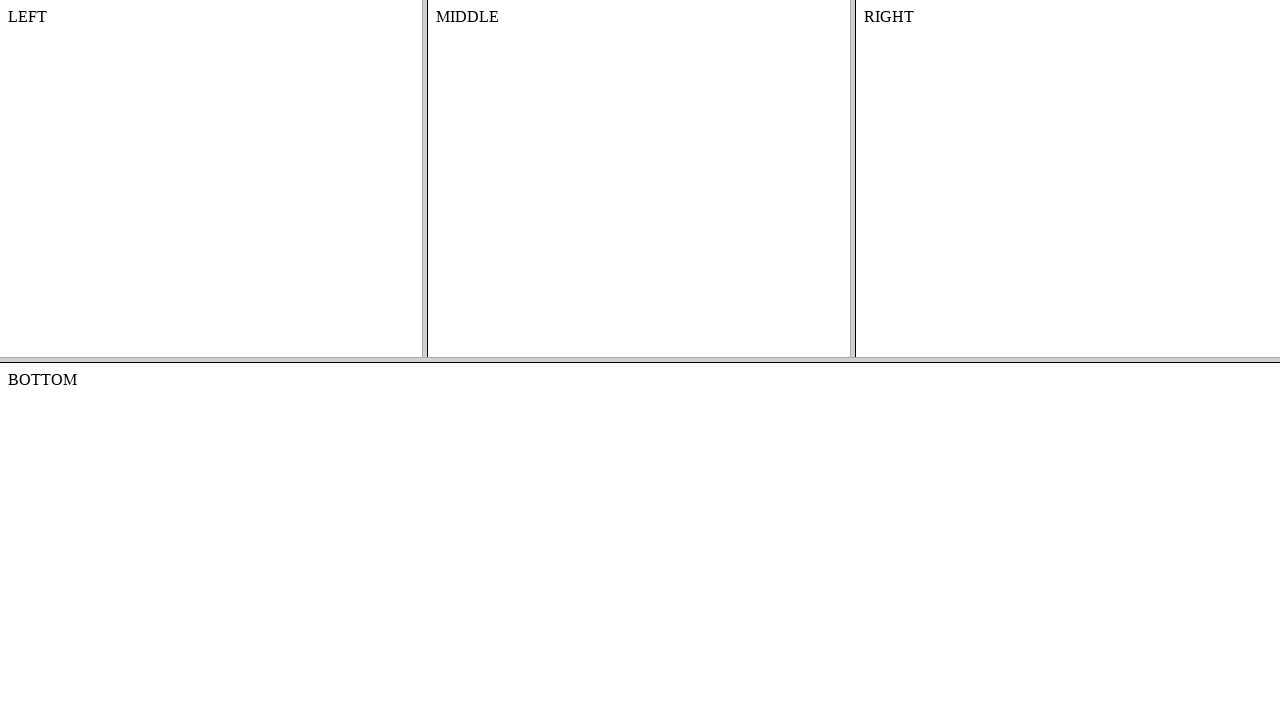

Located the nested frame (3rd iframe within the first frame)
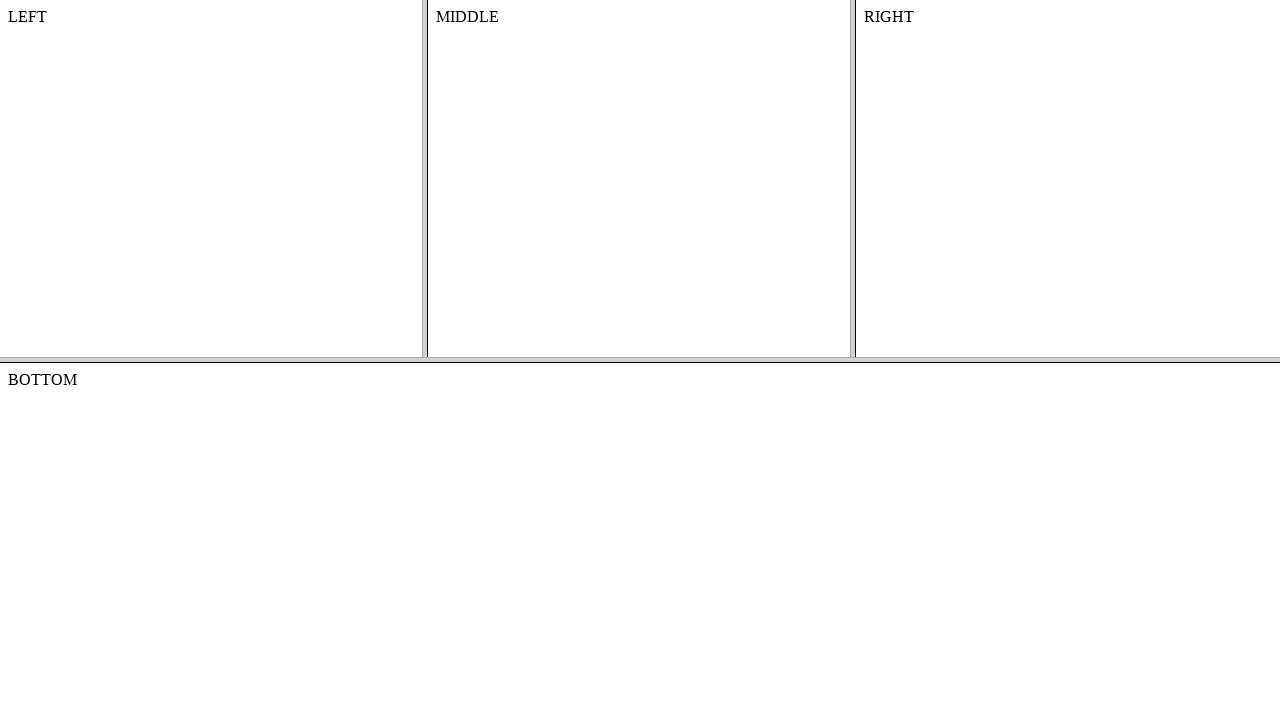

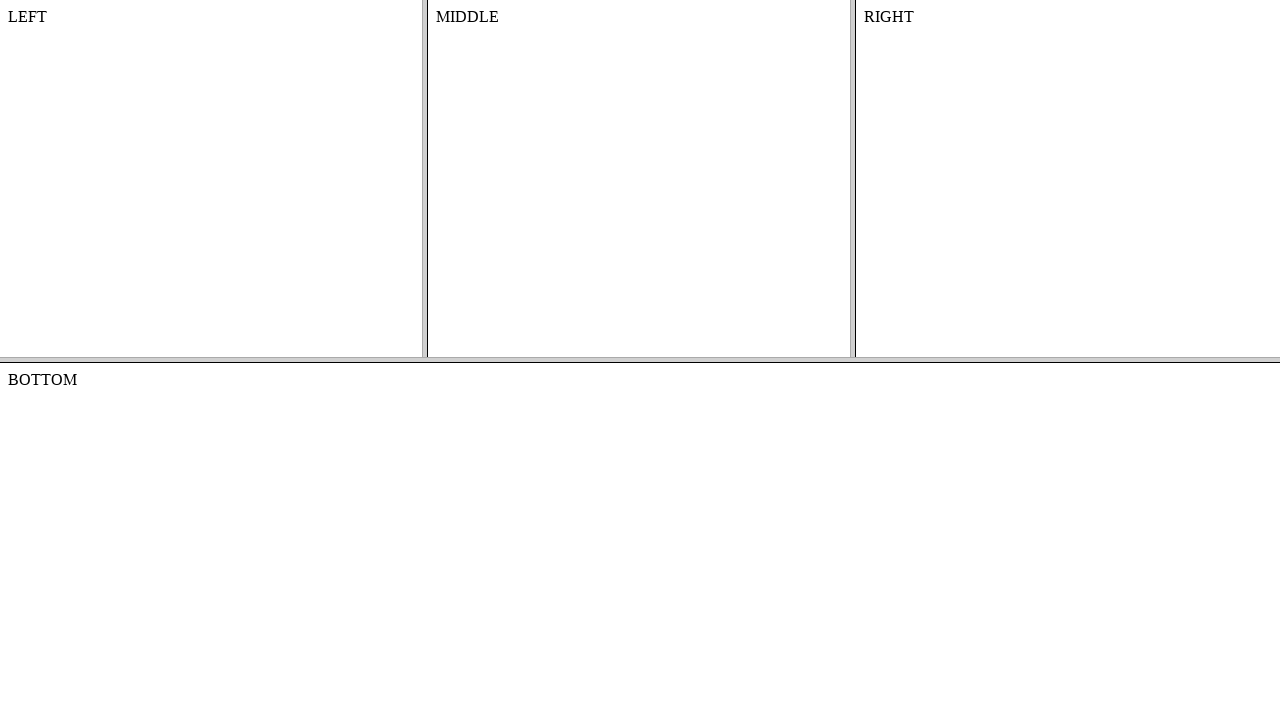